Tests clicking a confirm button and dismissing the confirmation dialog

Starting URL: https://demoqa.com/alerts

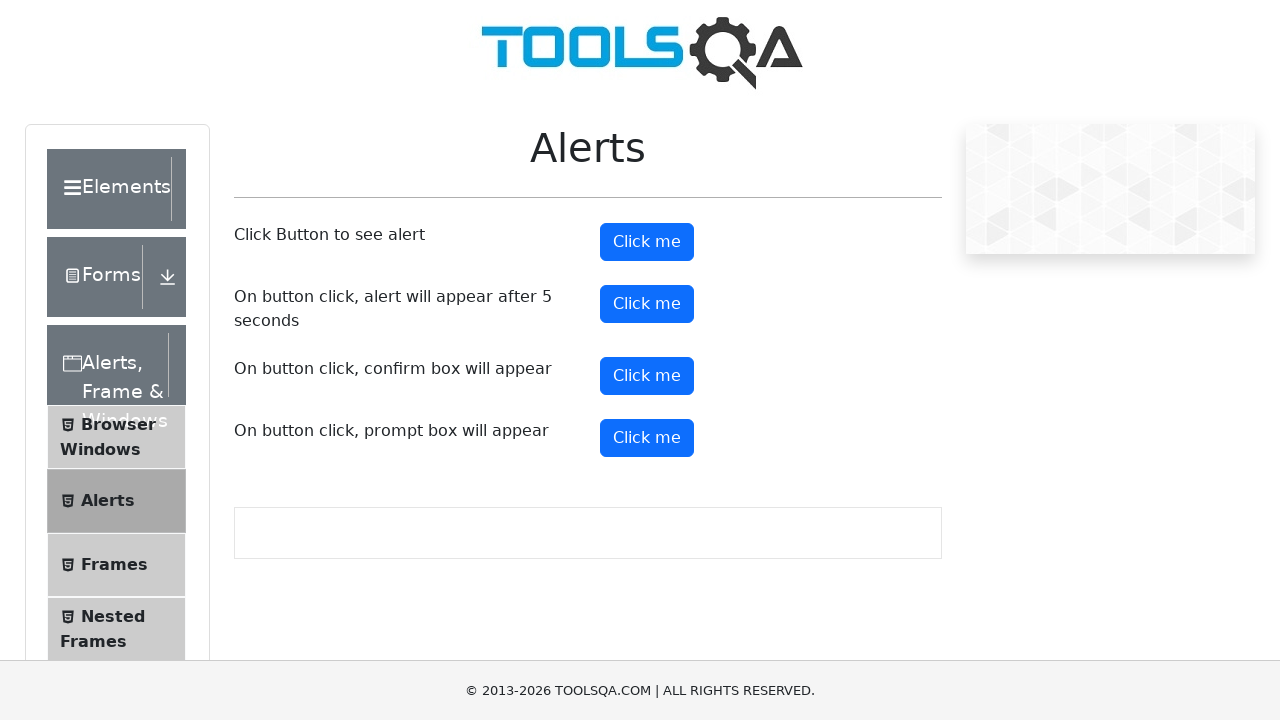

Set up dialog handler to dismiss confirm dialogs
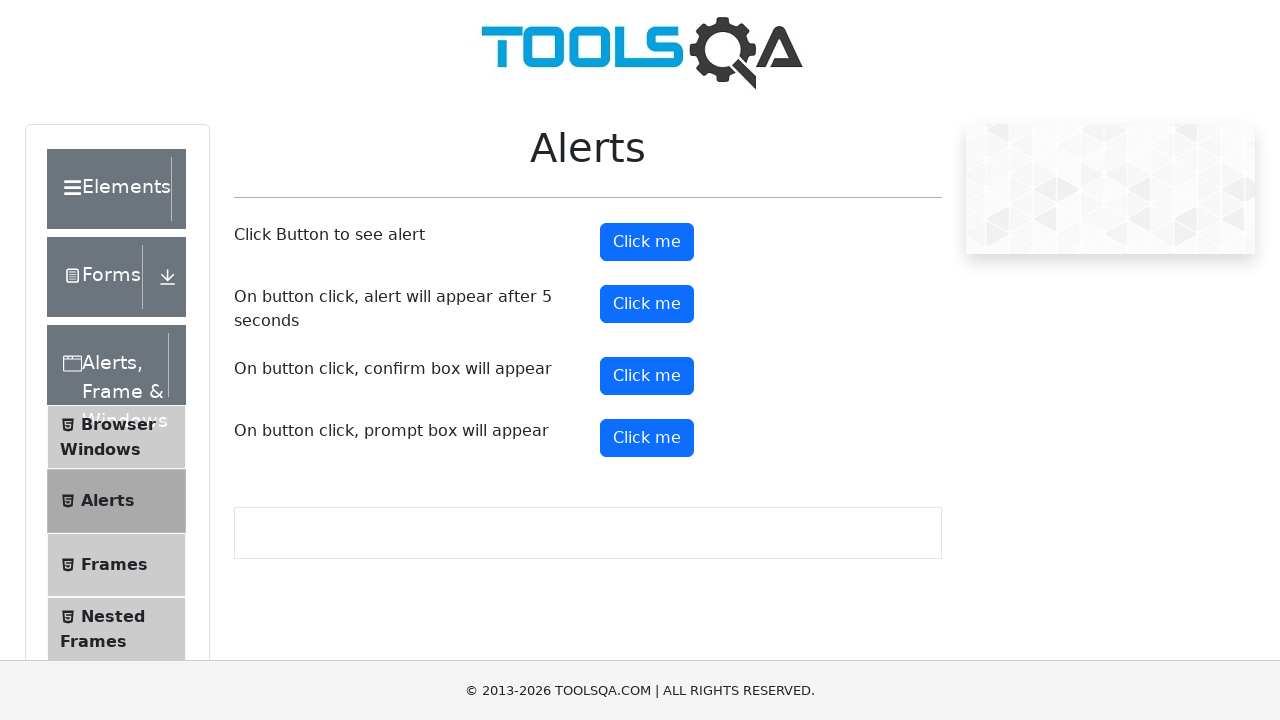

Clicked the confirm button at (647, 376) on #confirmButton
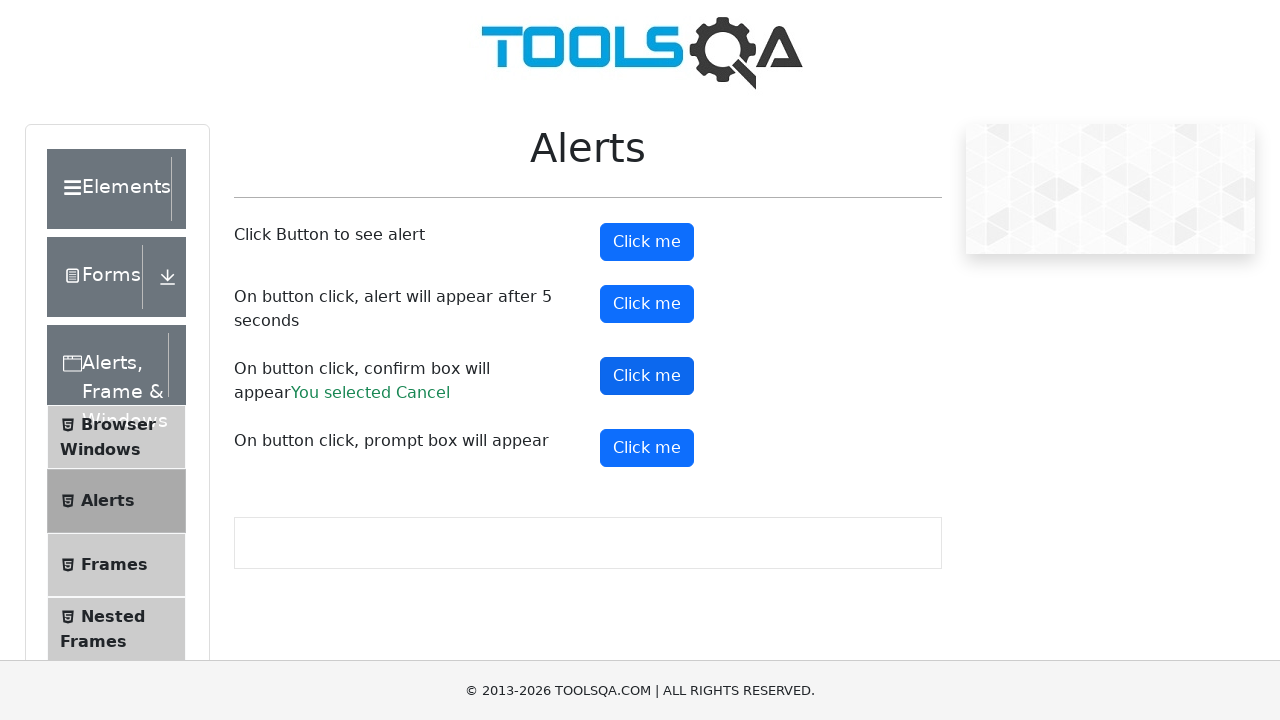

Confirmation dialog dismissed and result text appeared
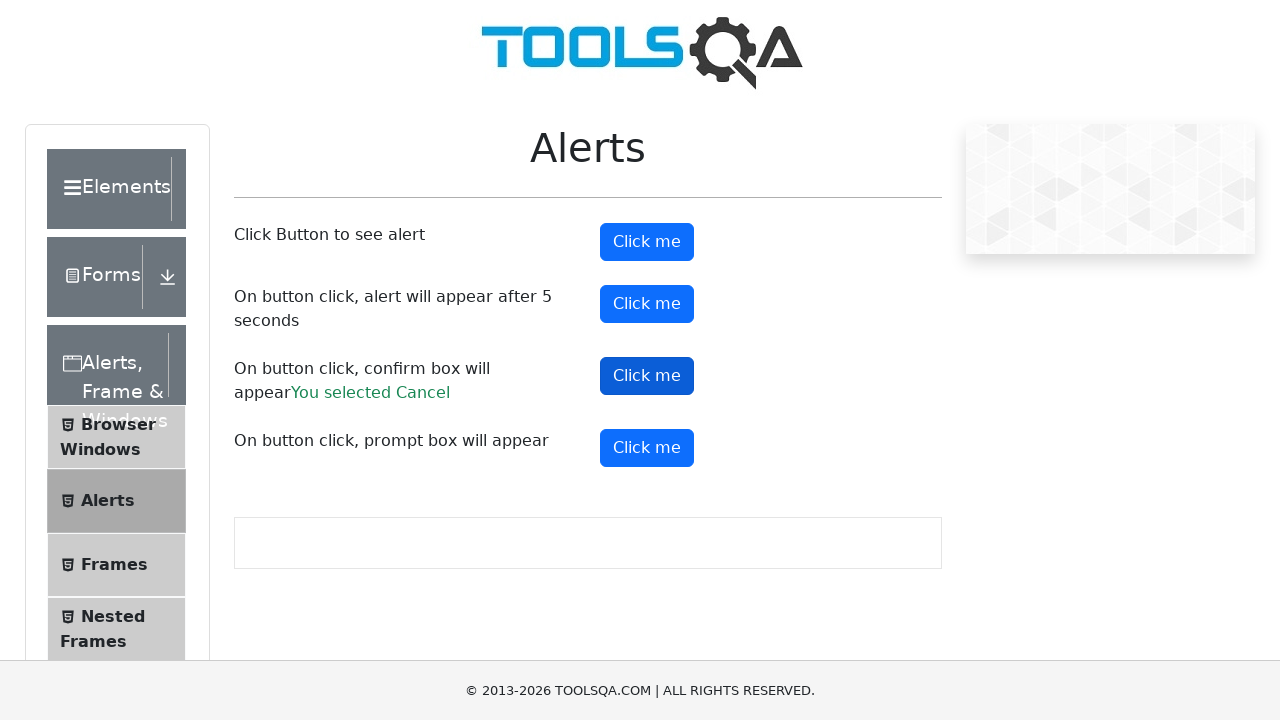

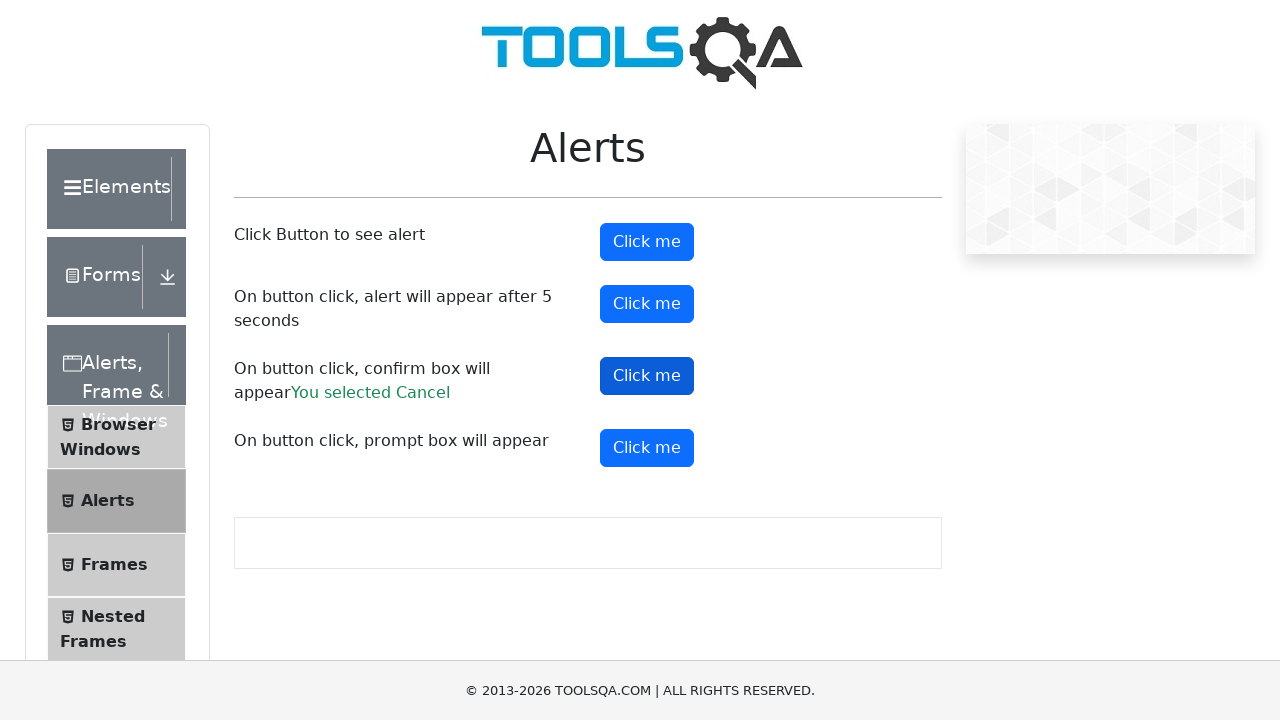